Waits for a price to reach $100, clicks book button, solves a math problem, and submits the answer

Starting URL: http://suninjuly.github.io/explicit_wait2.html

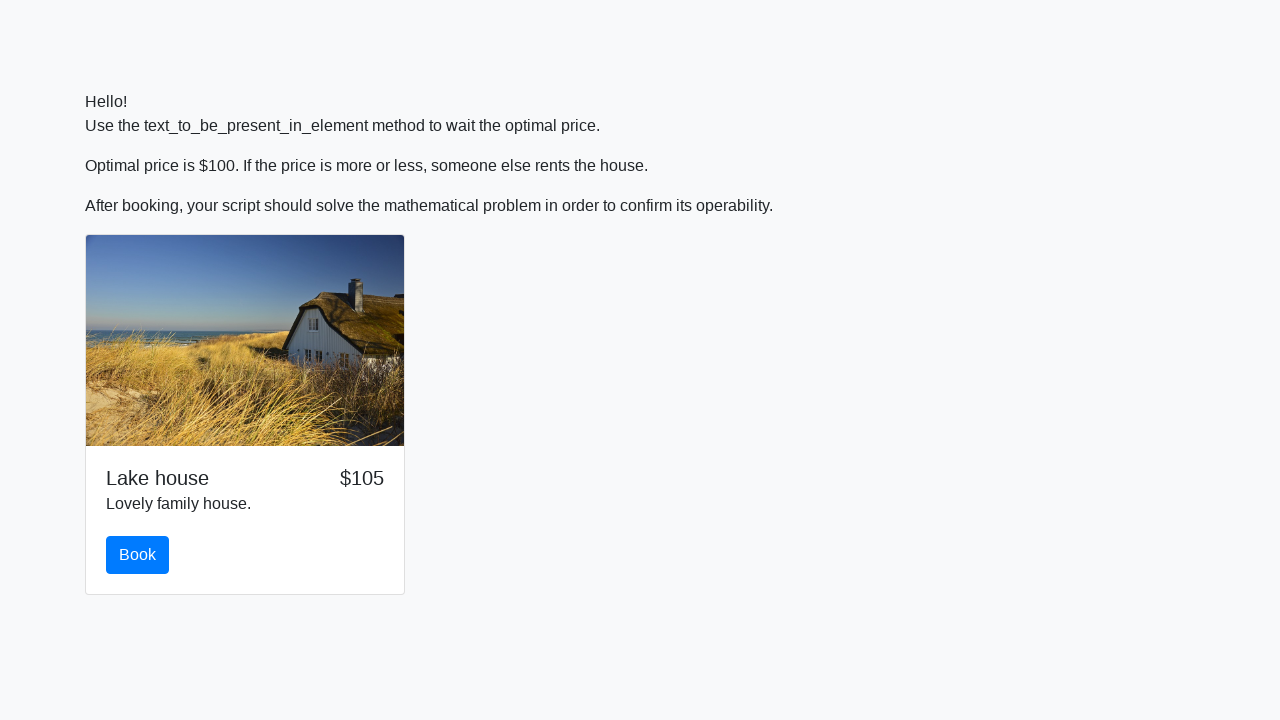

Waited for price to reach $100
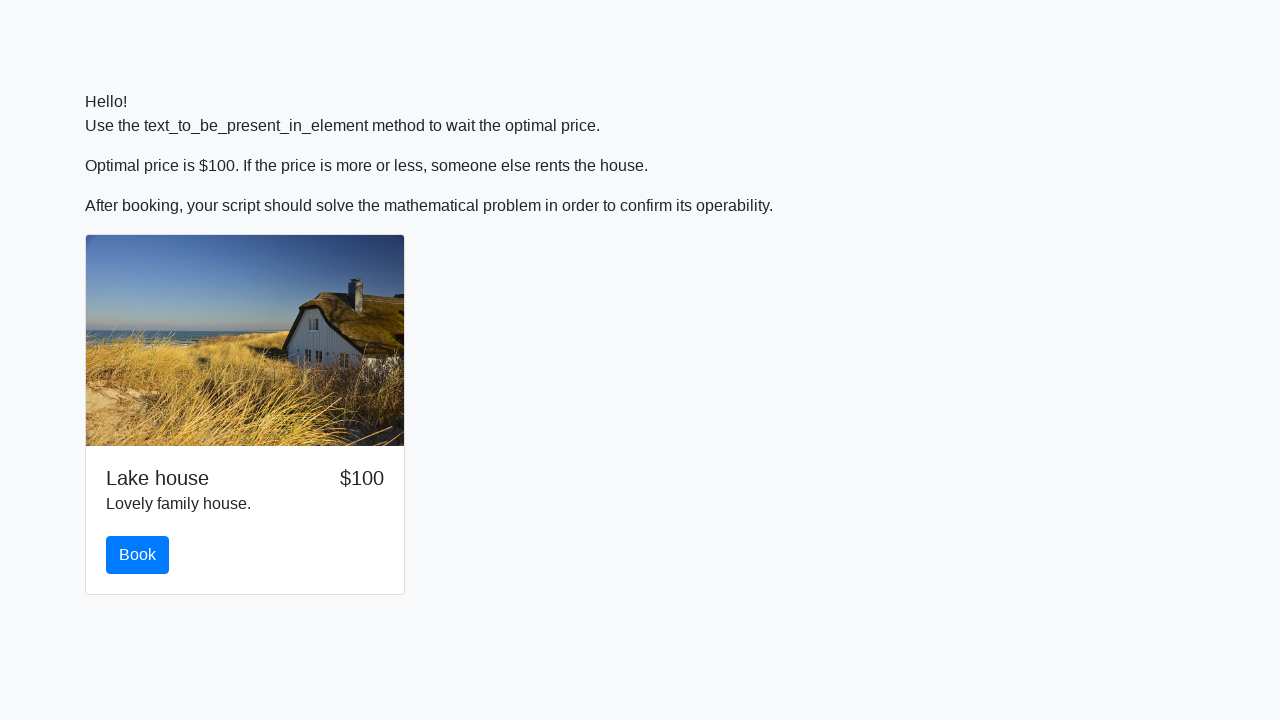

Clicked book button at (138, 555) on #book
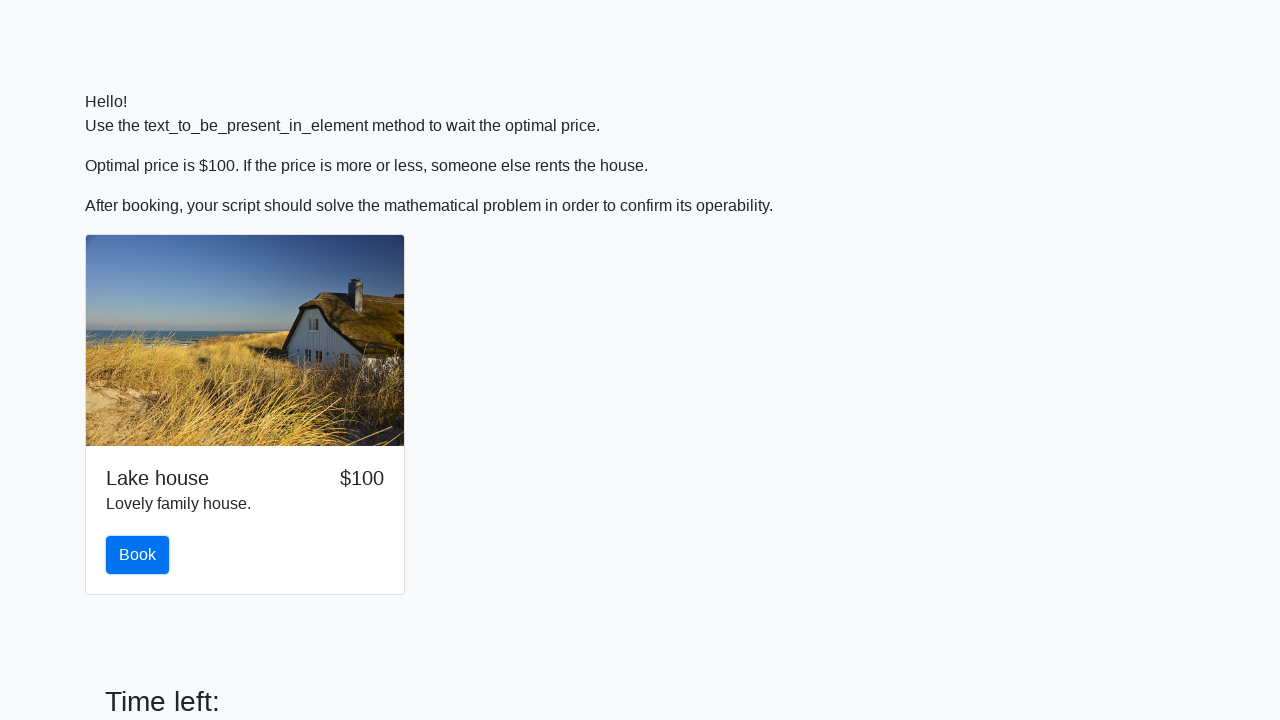

Retrieved math problem value from input_value element
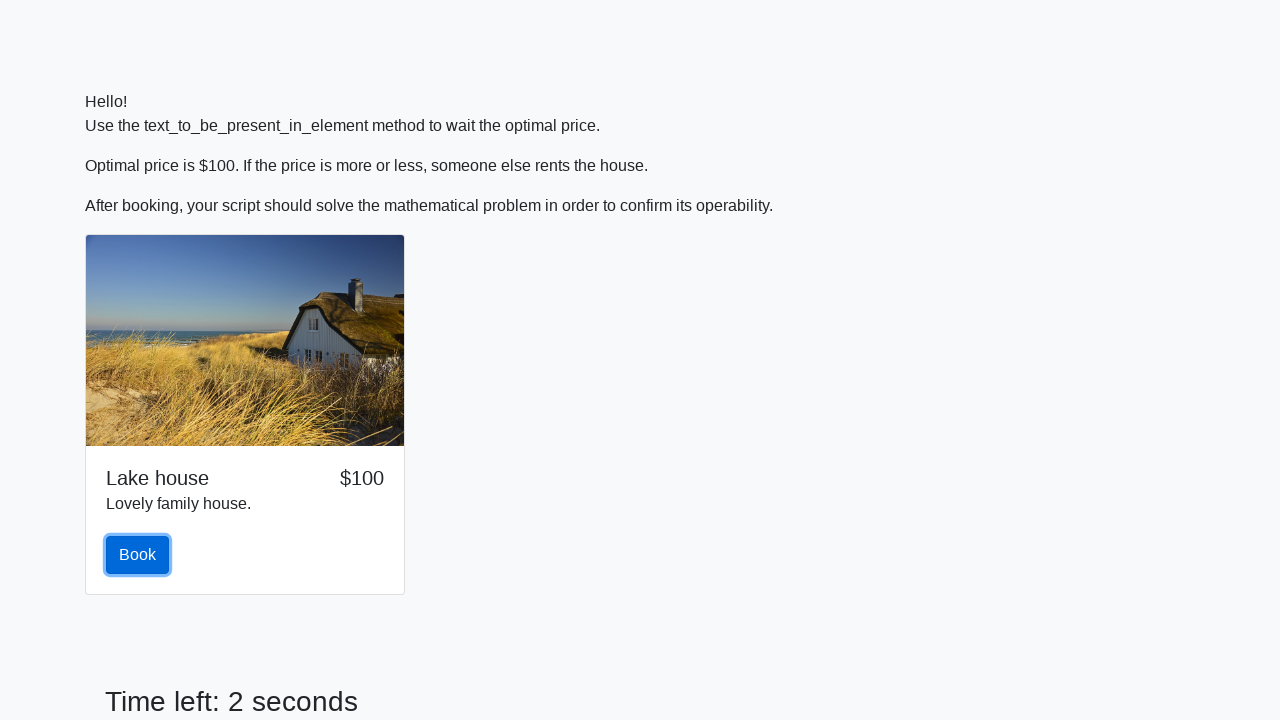

Calculated and filled answer: 1.8896602564035085 on #answer
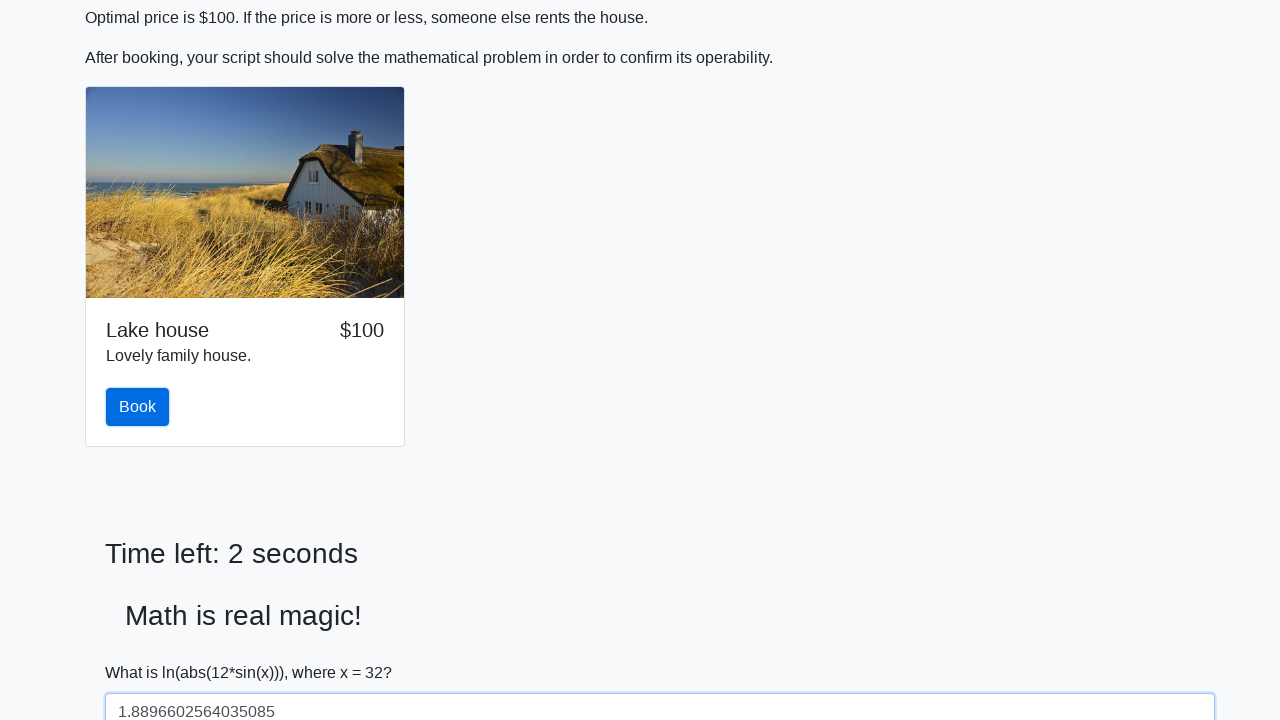

Clicked submit button to submit the form at (143, 651) on [type='submit']
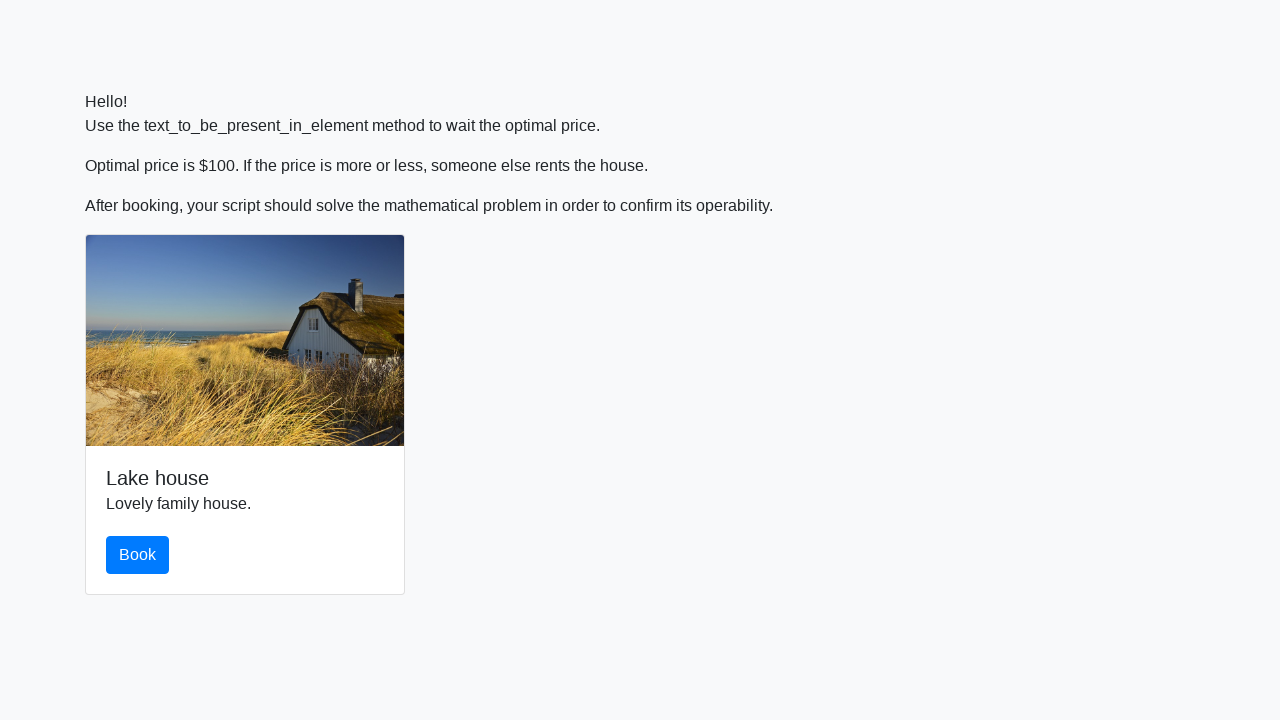

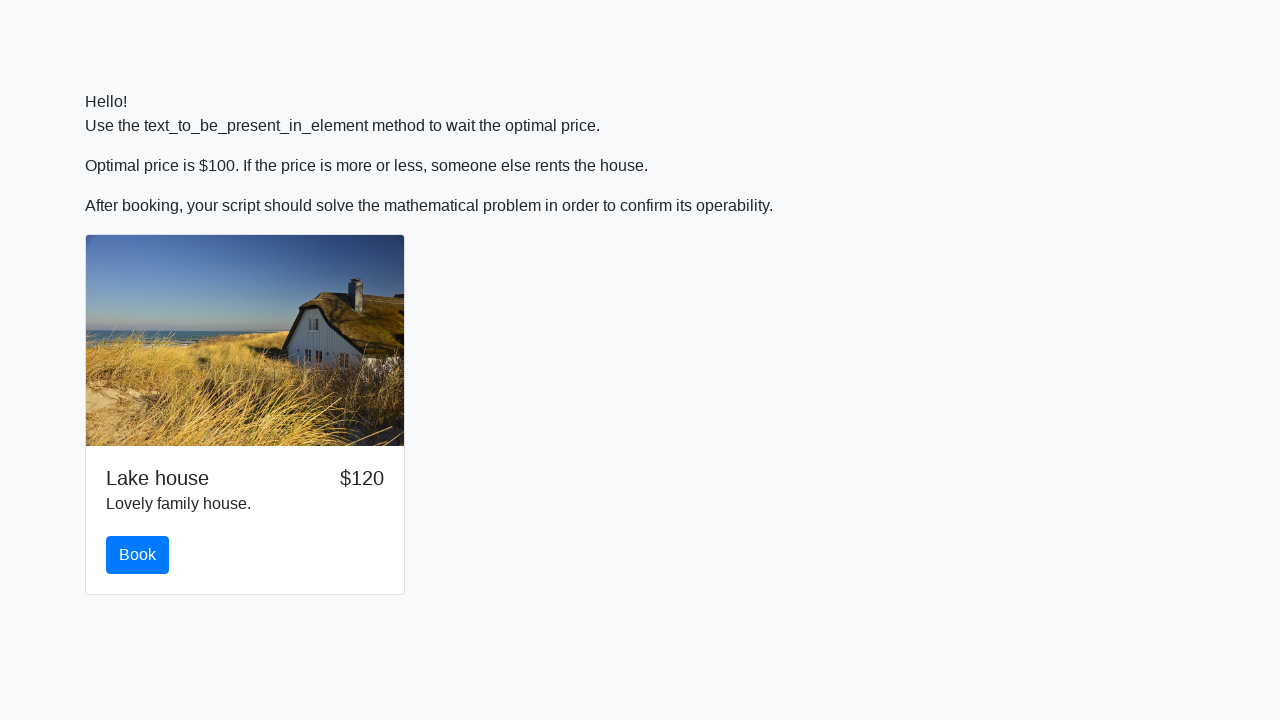